Navigates to the Selenium QABible website and maximizes the browser window to verify the page loads successfully.

Starting URL: https://selenium.qabible.in/

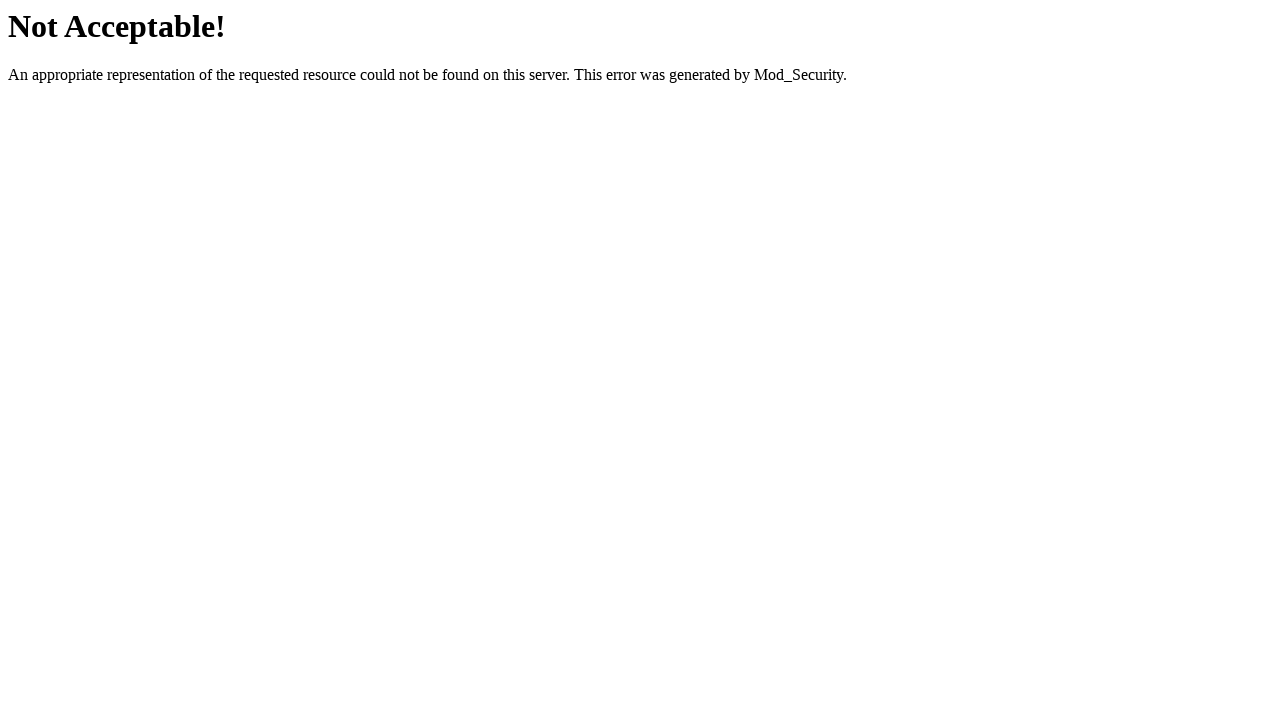

Page loaded successfully - DOM content loaded
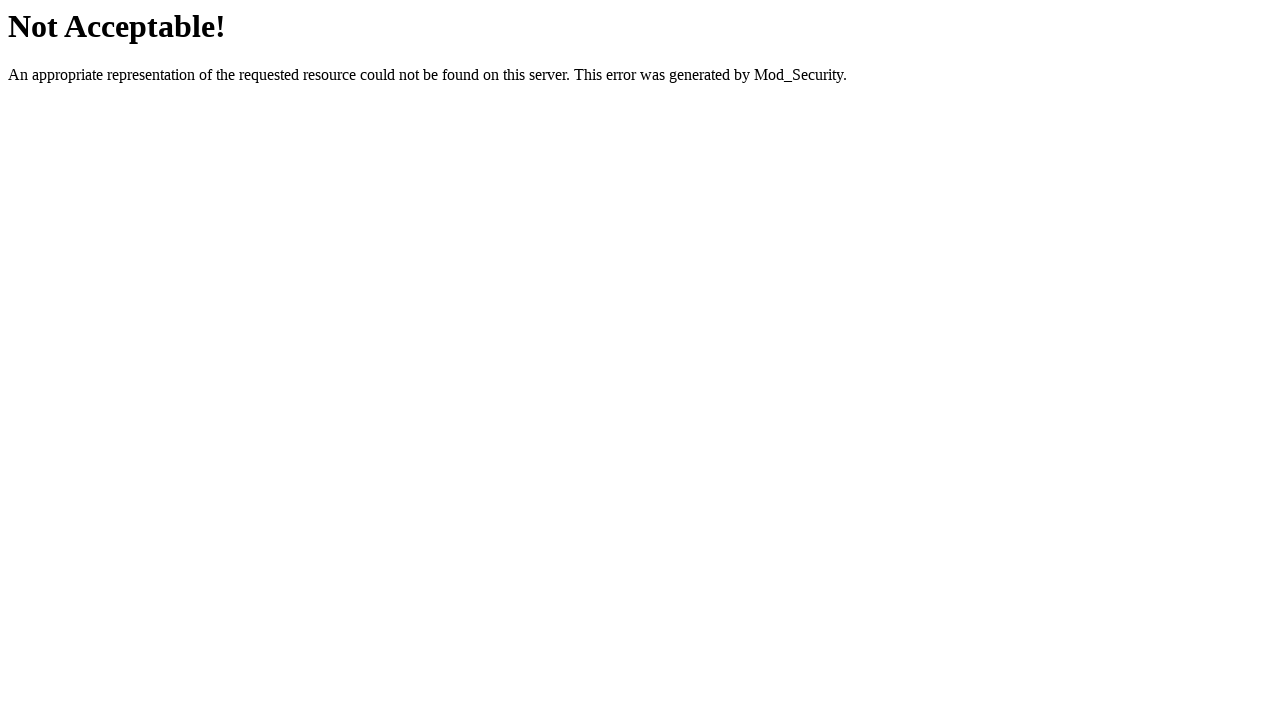

Browser window maximized to 1920x1080
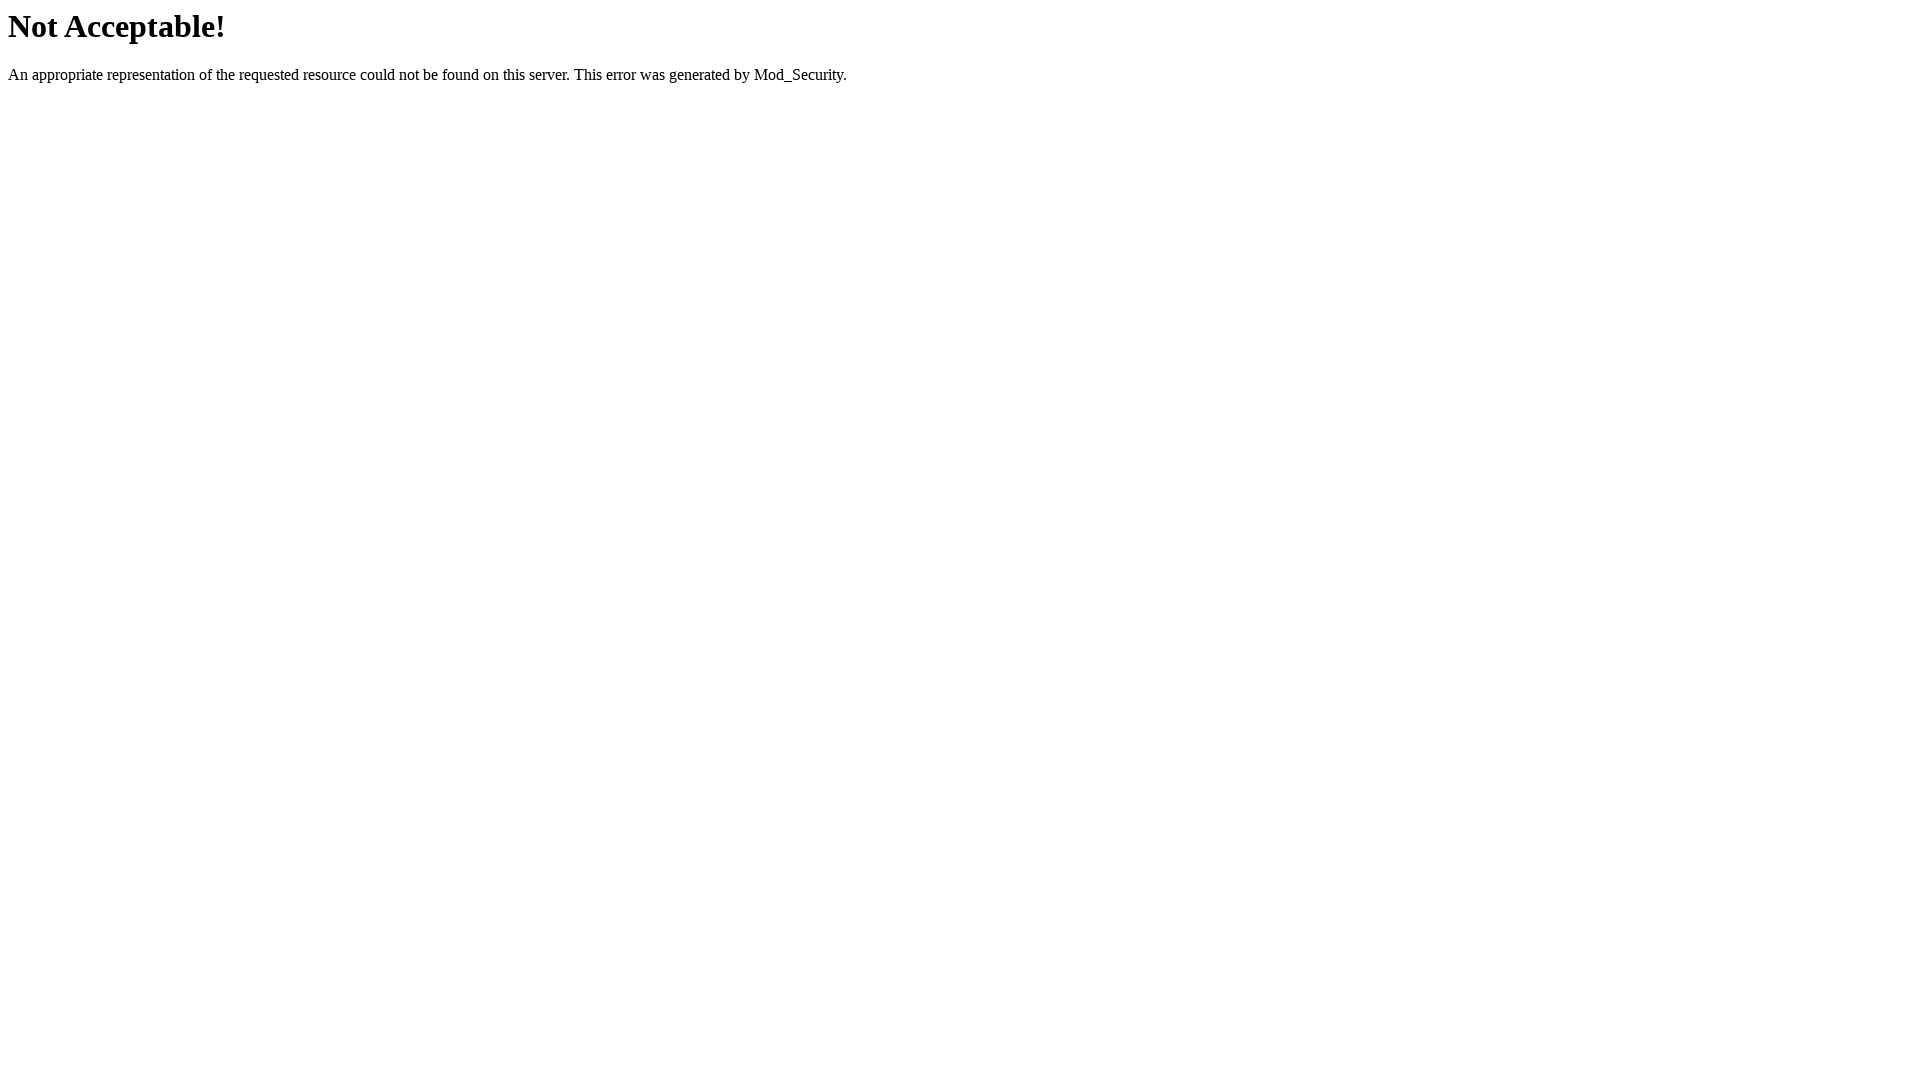

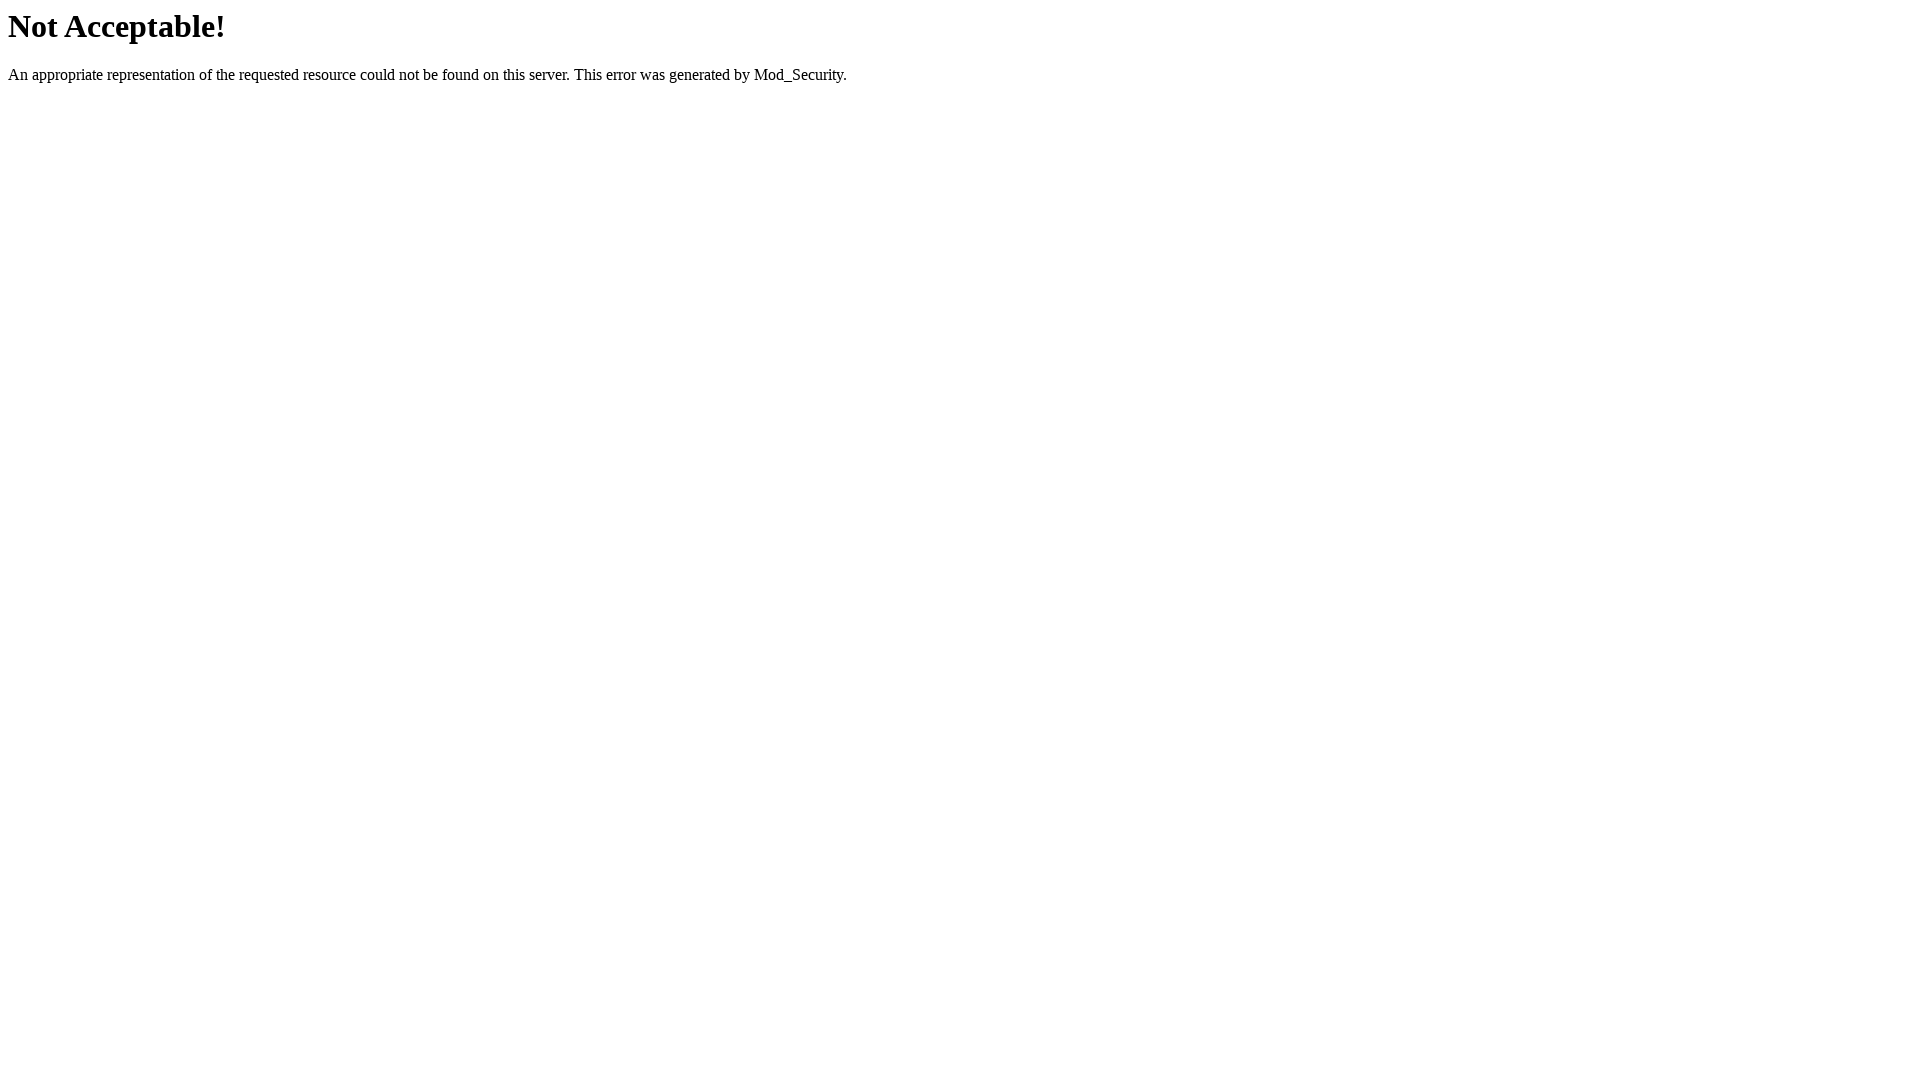